Navigates to a general conference talk page on scriptures.byu.edu and verifies that the talk content elements (title, speaker, position, bibliography, and body) are present and loaded correctly.

Starting URL: https://scriptures.byu.edu/#:t5

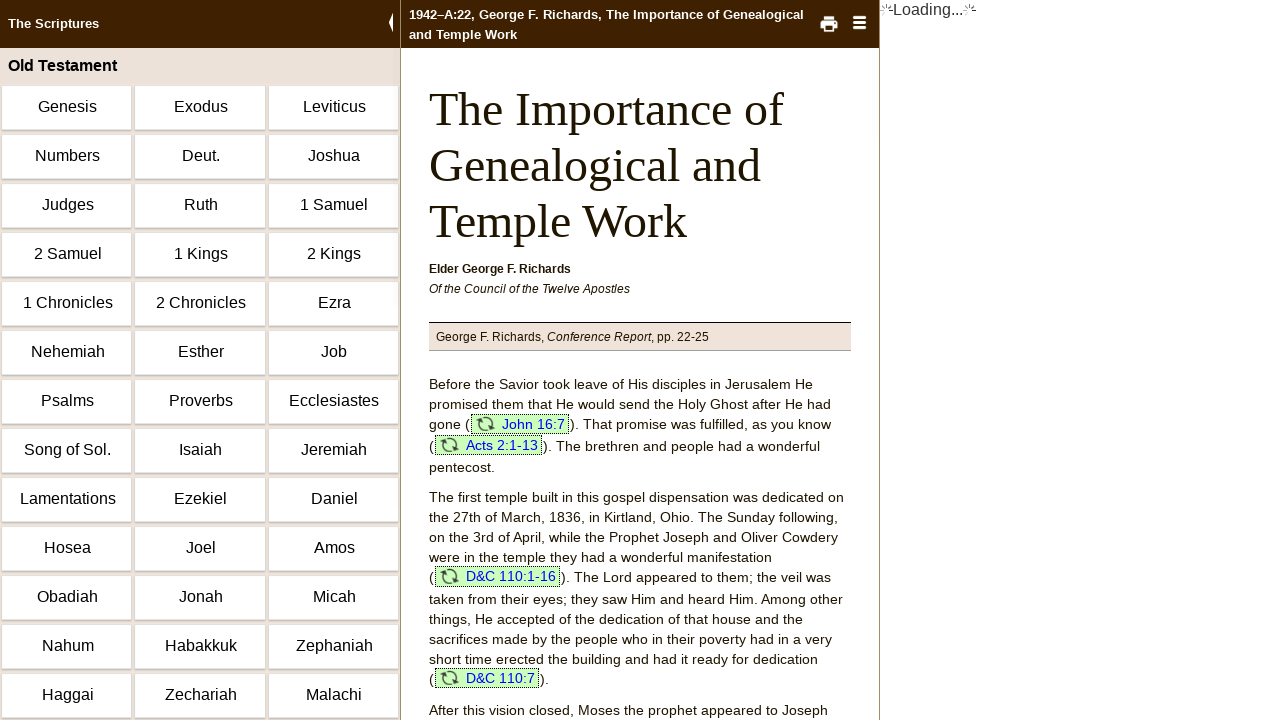

Waited for main content column to load
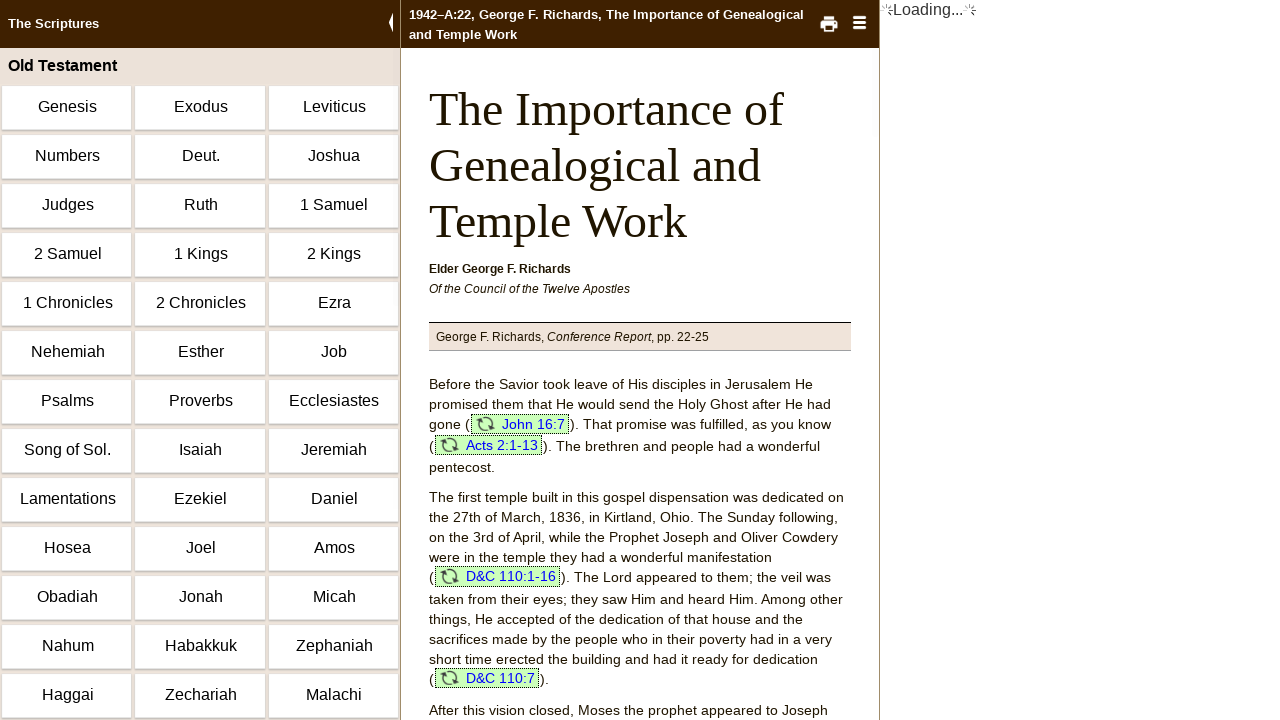

Verified talk header information is present
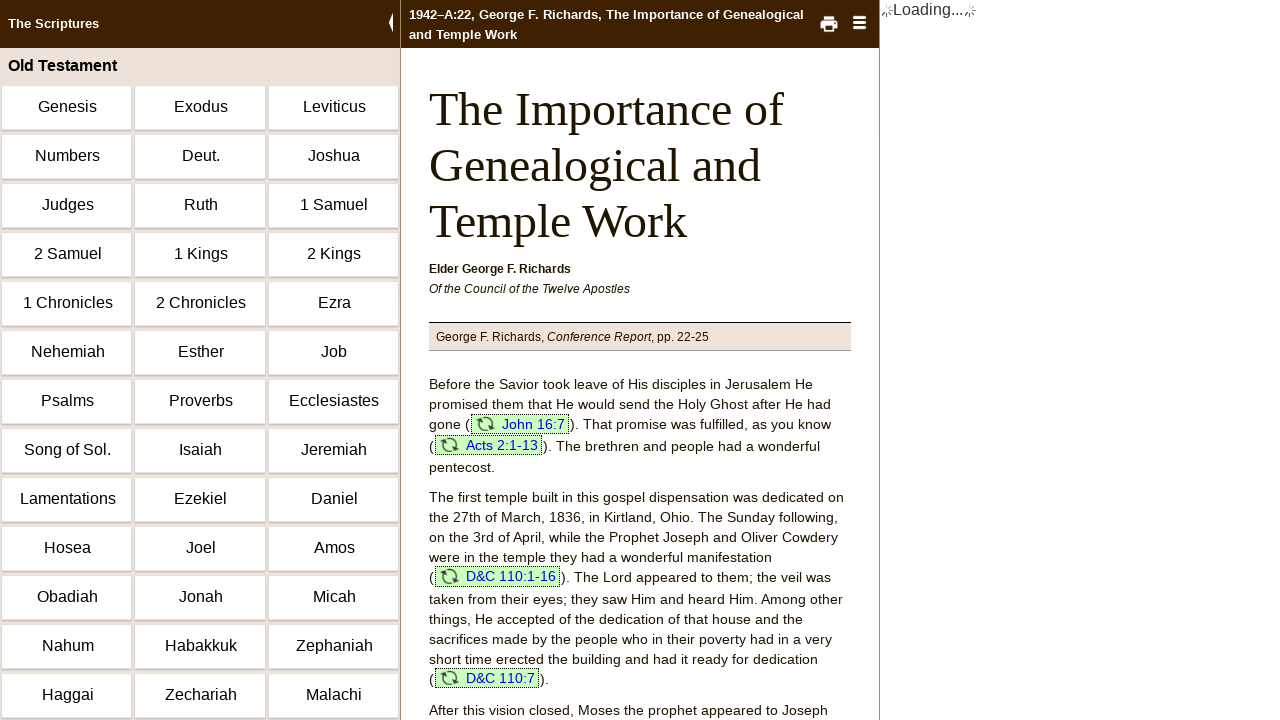

Verified talk title is displayed
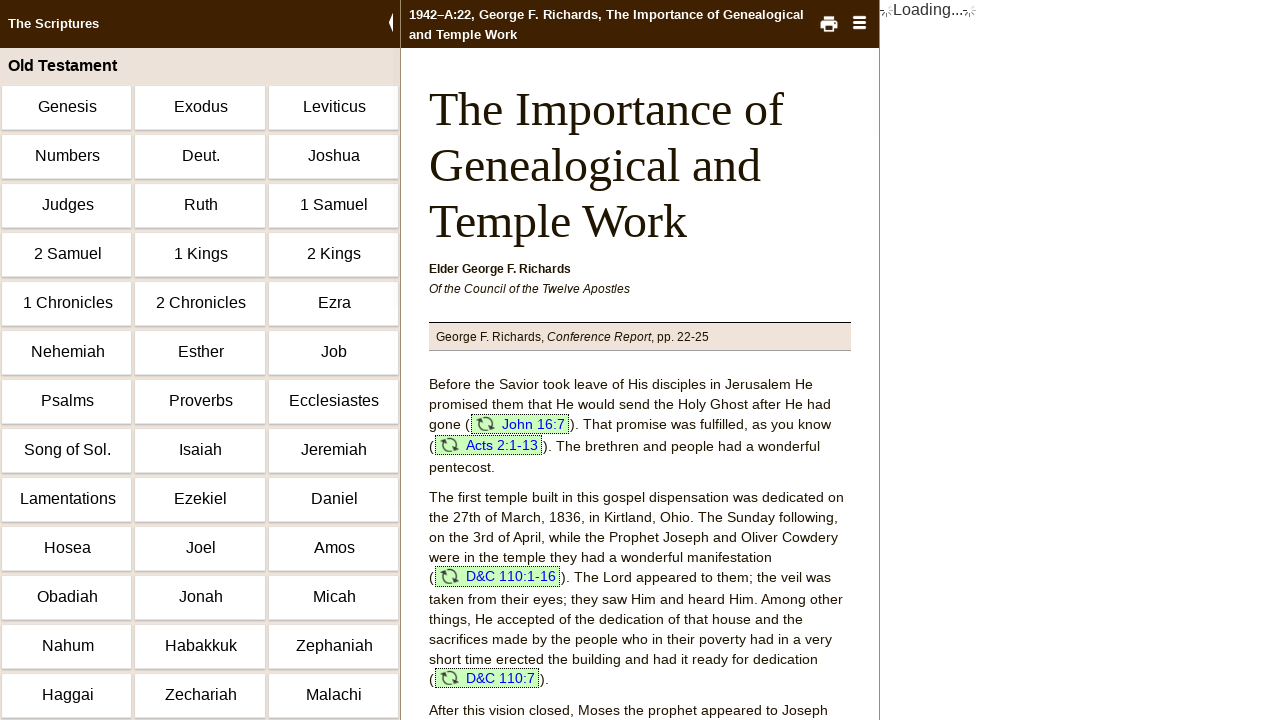

Verified speaker information is displayed
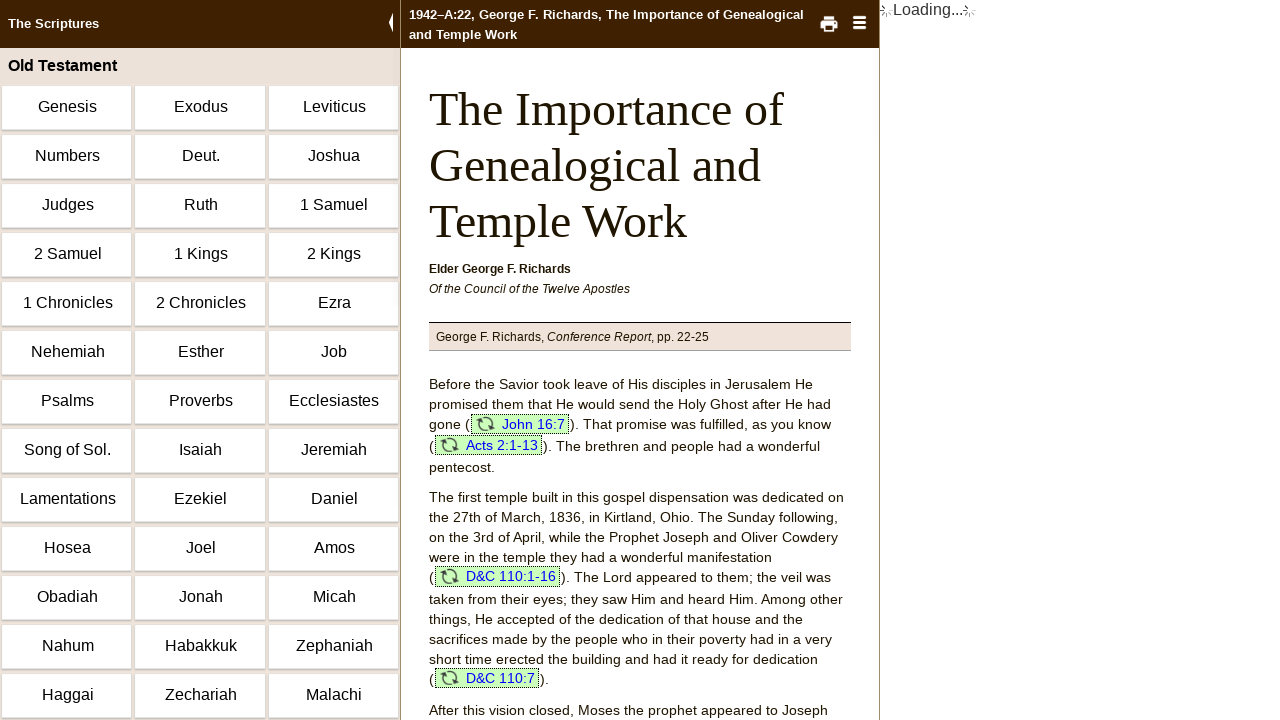

Verified speaker position is displayed
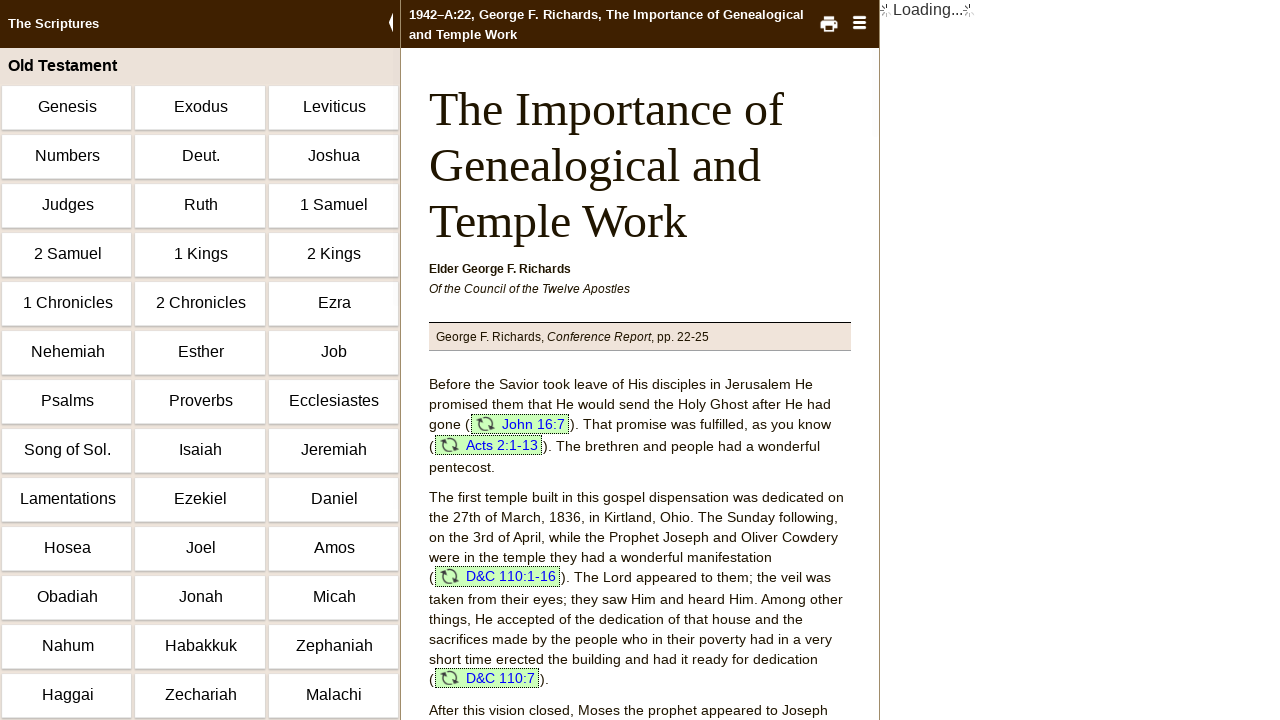

Verified bibliography is displayed
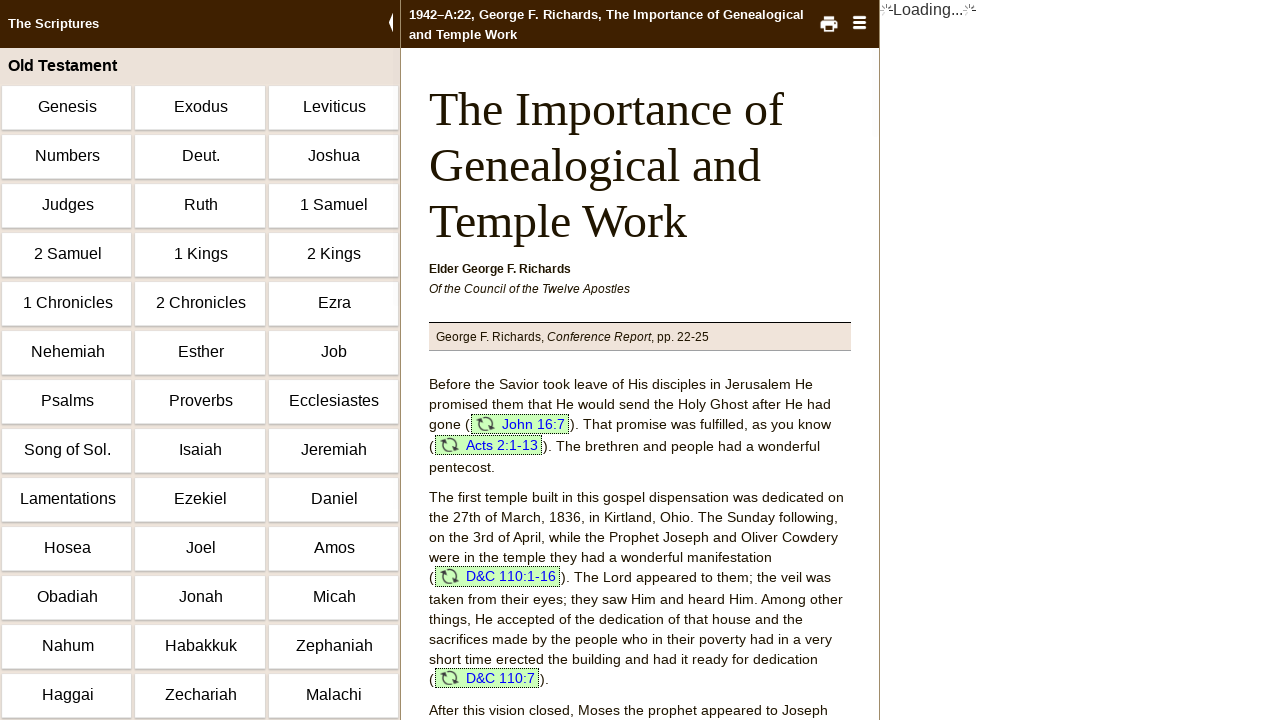

Verified talk body content is present
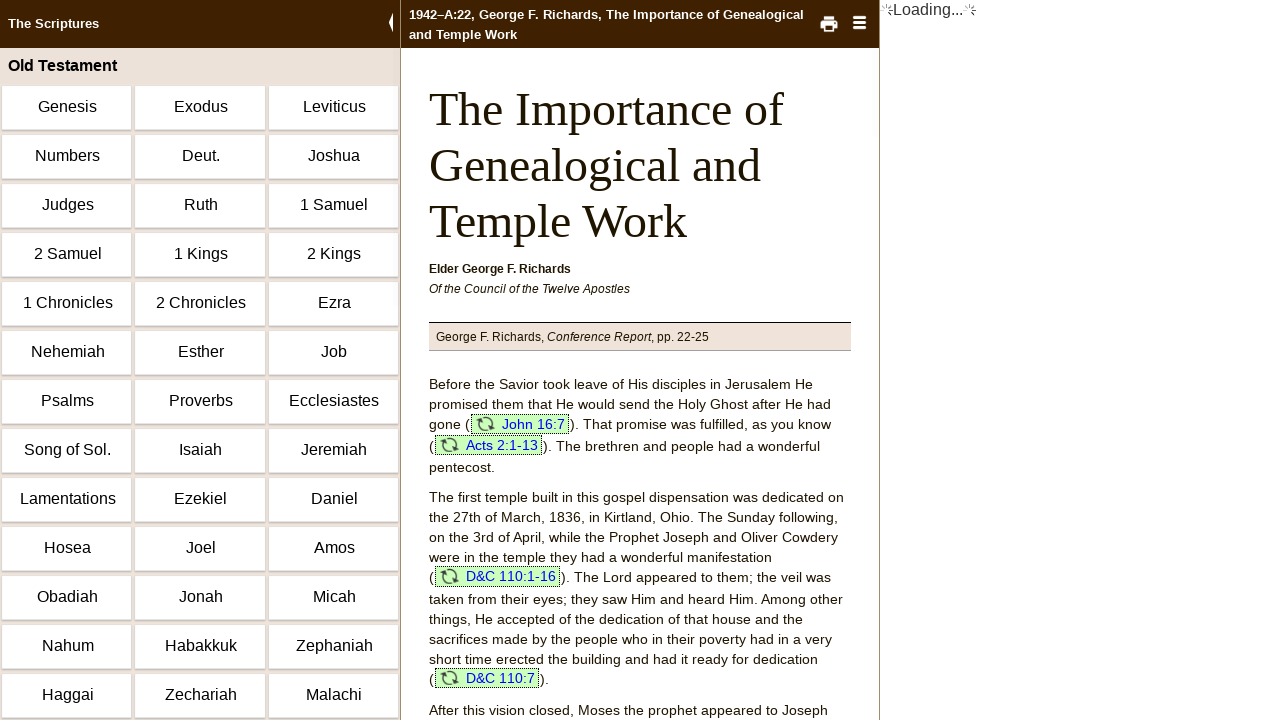

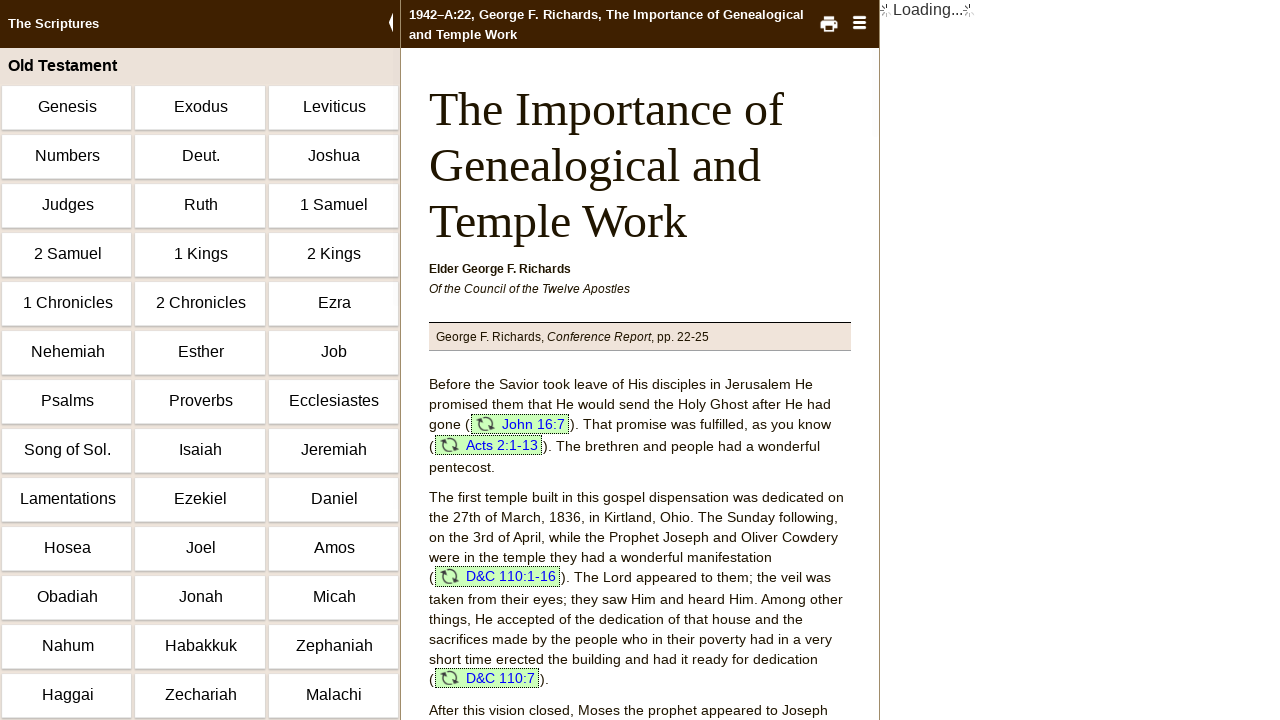